Tests a passenger selection dropdown by clicking to increase the number of adults and verifying the final count

Starting URL: https://rahulshettyacademy.com/dropdownsPractise/

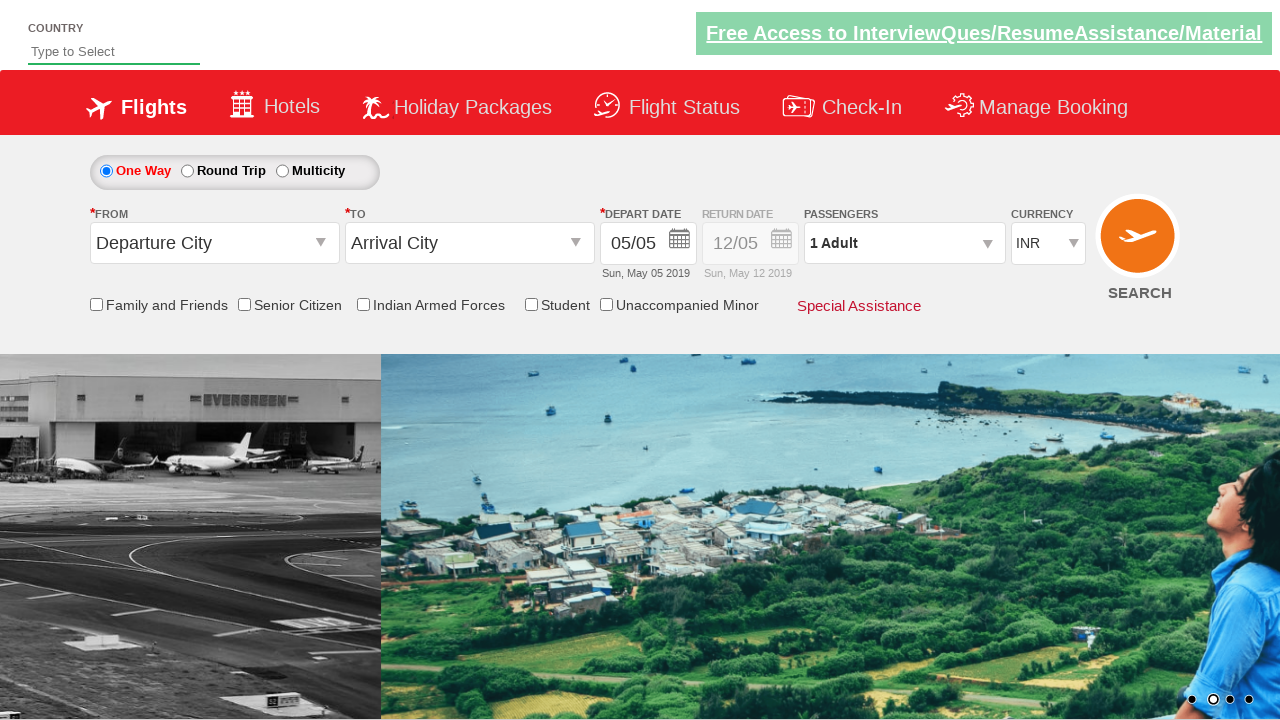

Opened passenger selection dropdown at (904, 243) on #divpaxinfo
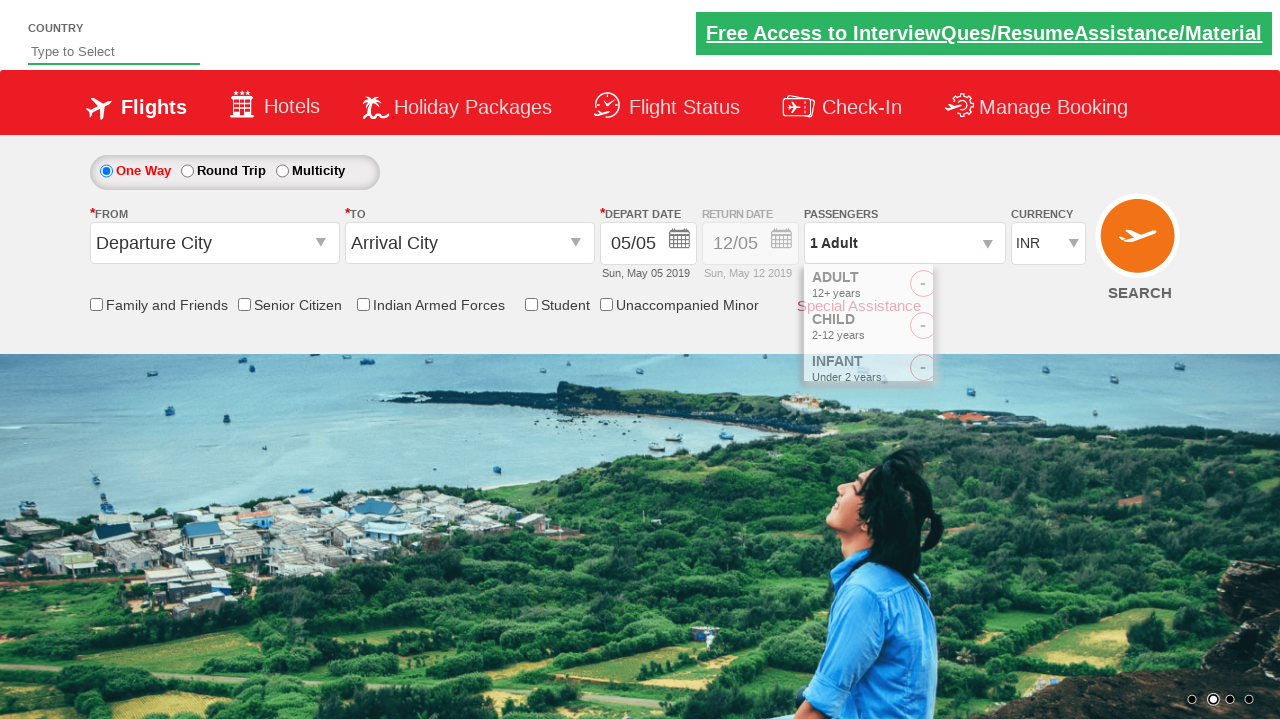

Clicked increase adult button (iteration 1/4) at (982, 288) on #hrefIncAdt
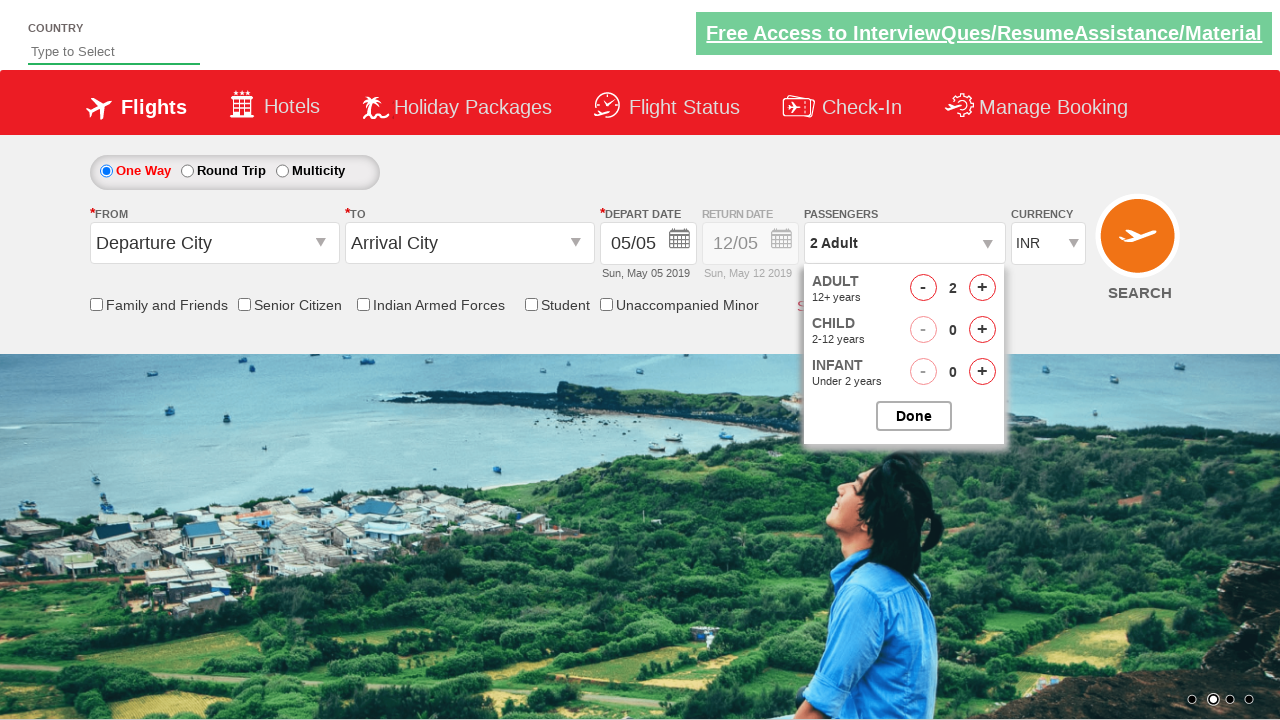

Clicked increase adult button (iteration 2/4) at (982, 288) on #hrefIncAdt
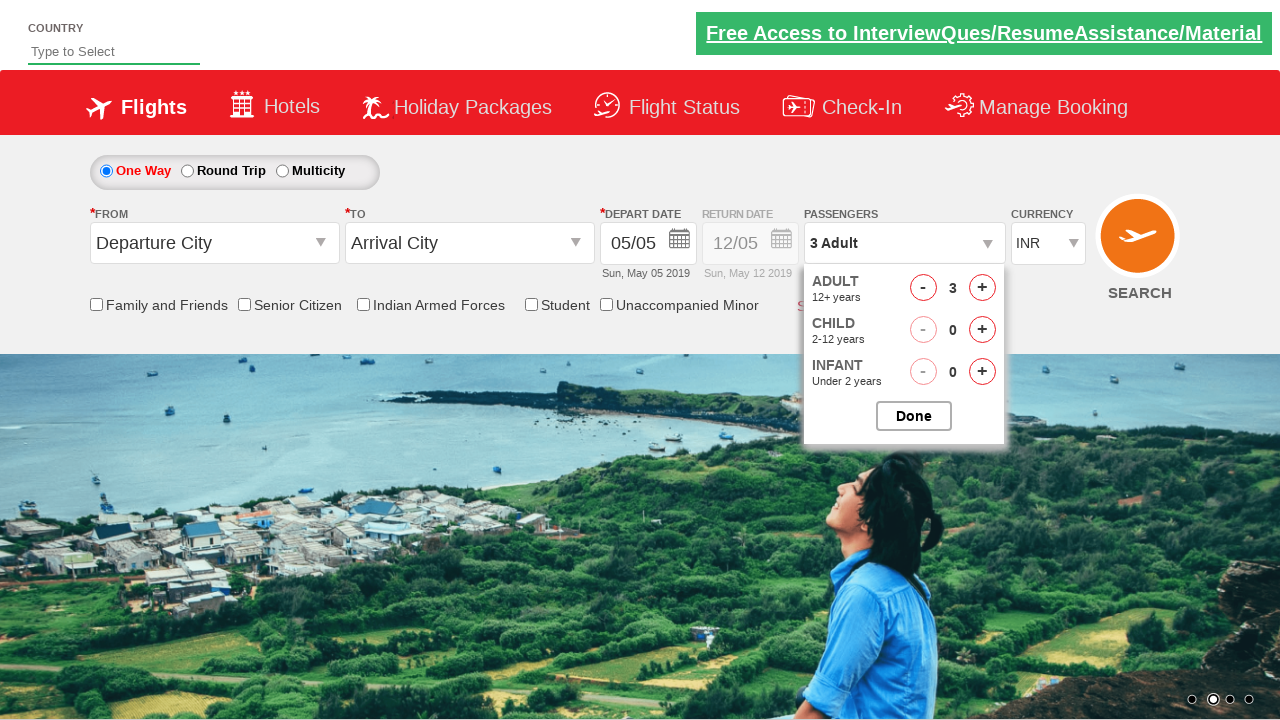

Clicked increase adult button (iteration 3/4) at (982, 288) on #hrefIncAdt
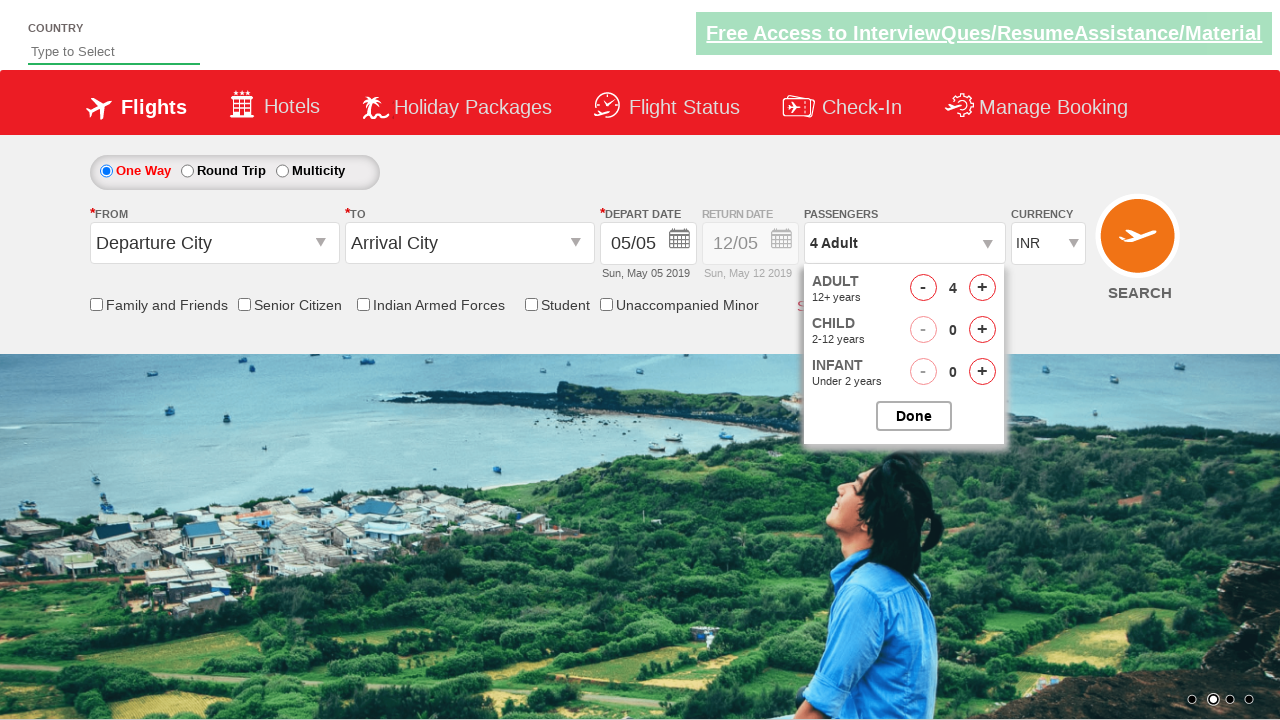

Clicked increase adult button (iteration 4/4) at (982, 288) on #hrefIncAdt
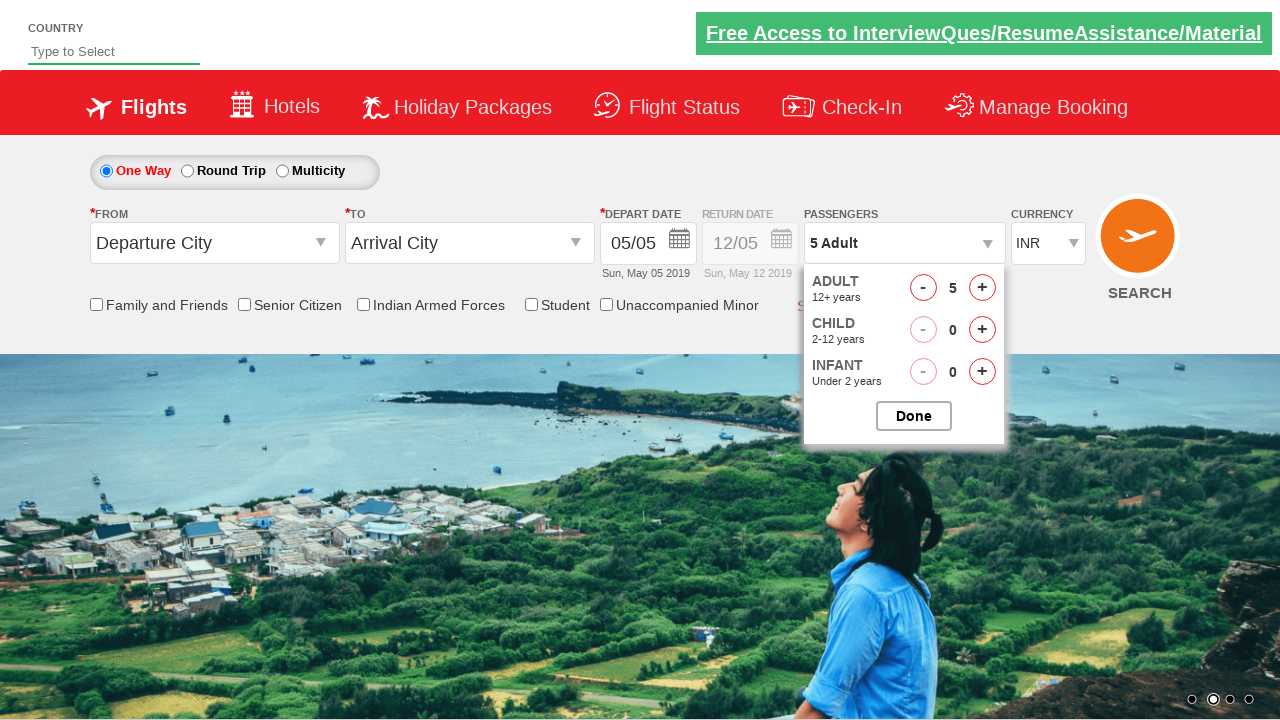

Closed passenger selection dropdown at (914, 416) on #btnclosepaxoption
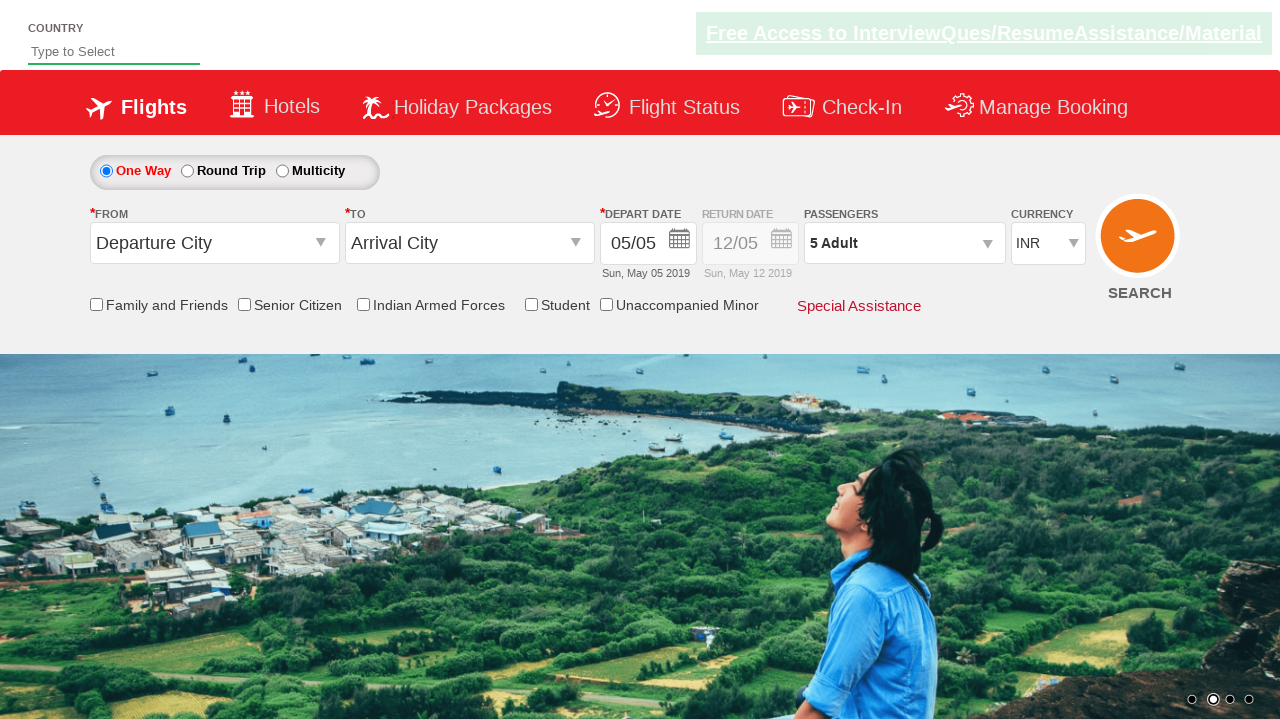

Verified passenger count displays '5 Adult'
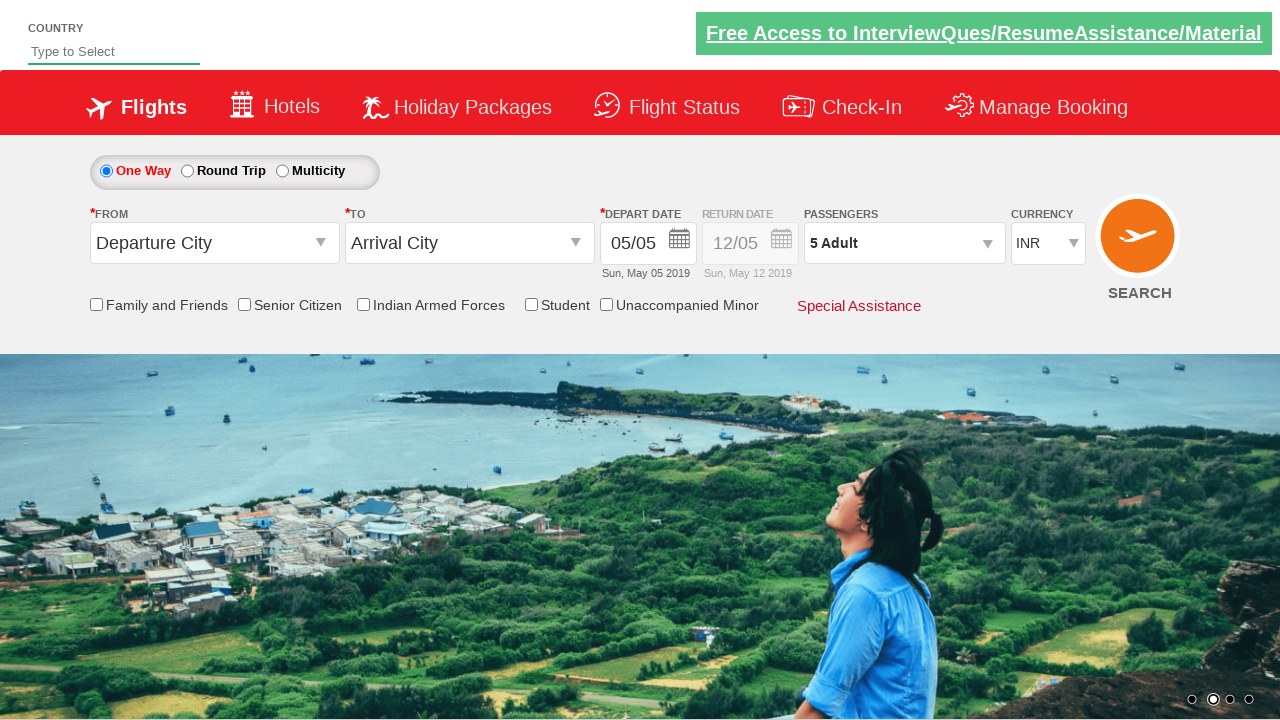

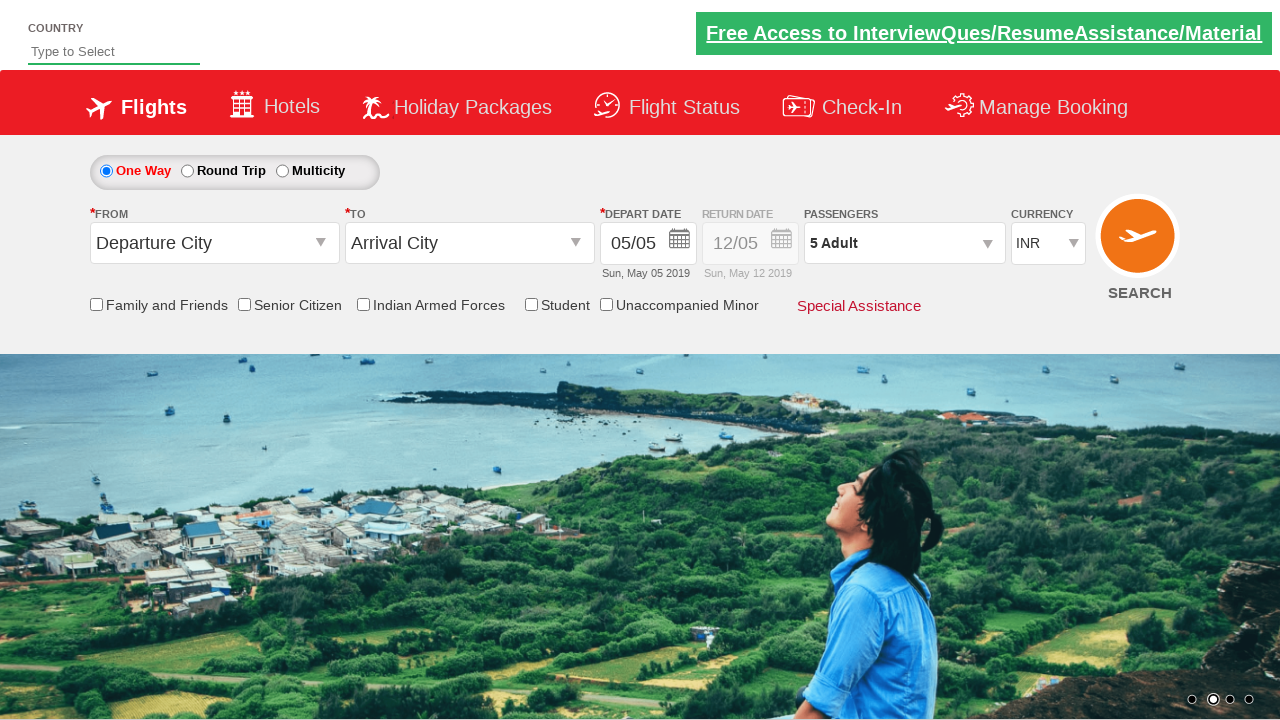